Solves a math problem by extracting a value from the page, calculating a result using a mathematical formula, and submitting the answer along with checkbox and radio button selections

Starting URL: http://suninjuly.github.io/math.html

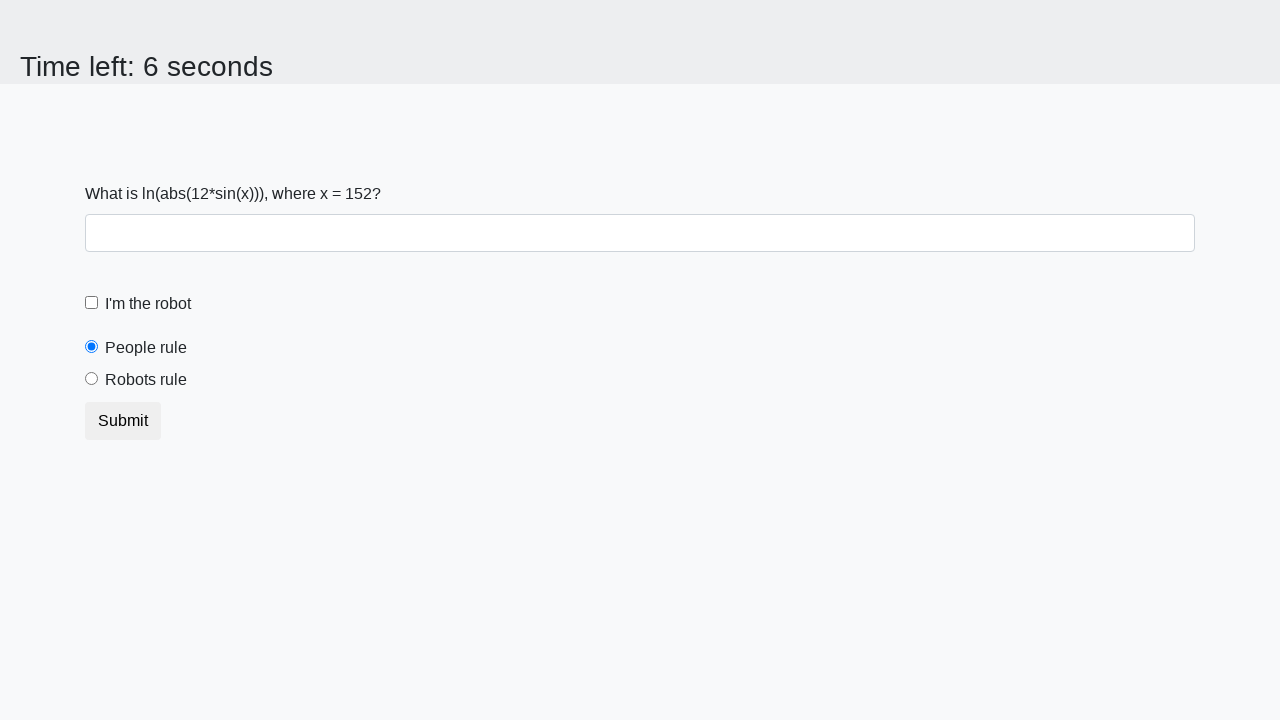

Located the input value element
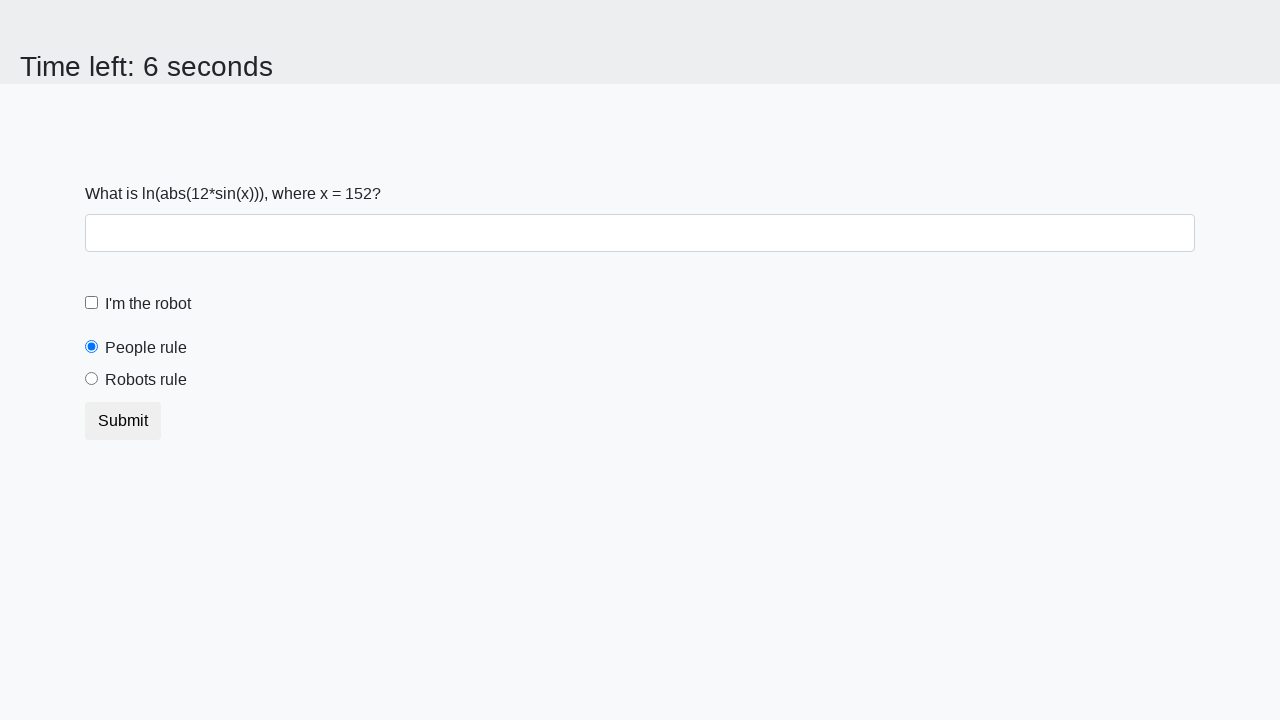

Extracted x value from the page
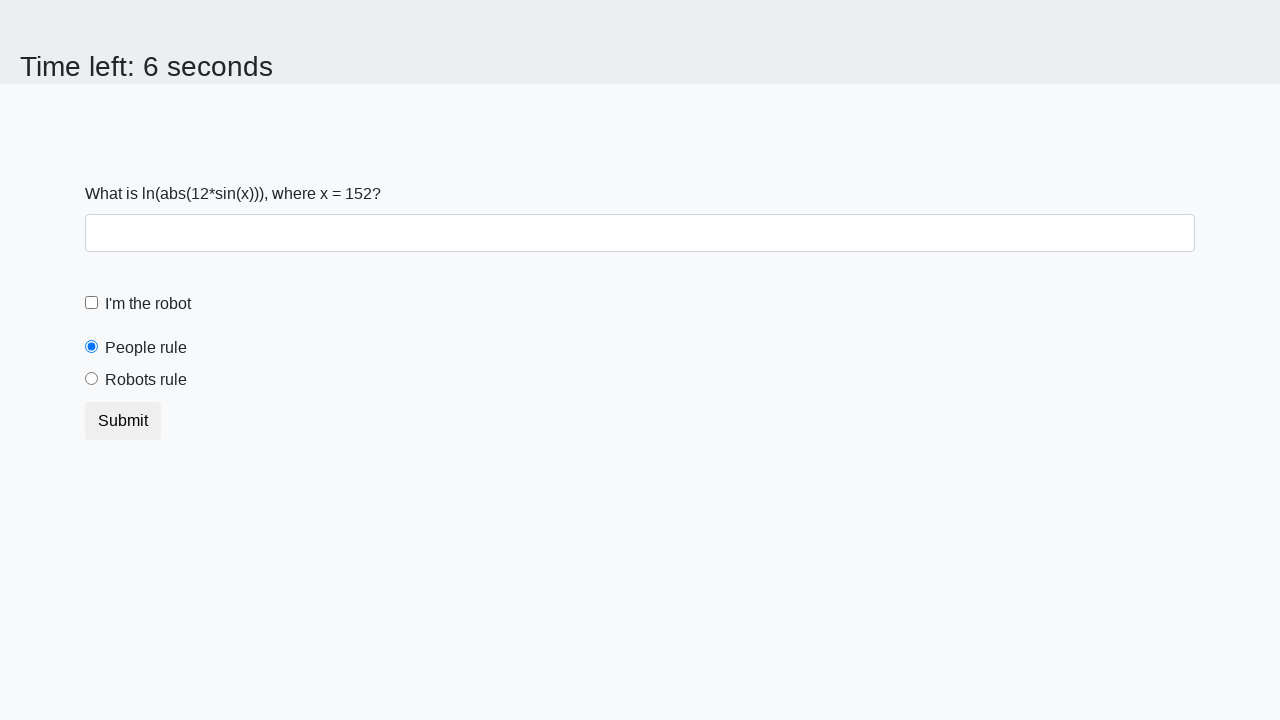

Calculated answer using formula: y = log(|12 * sin(152)|) = 2.4159000536520754
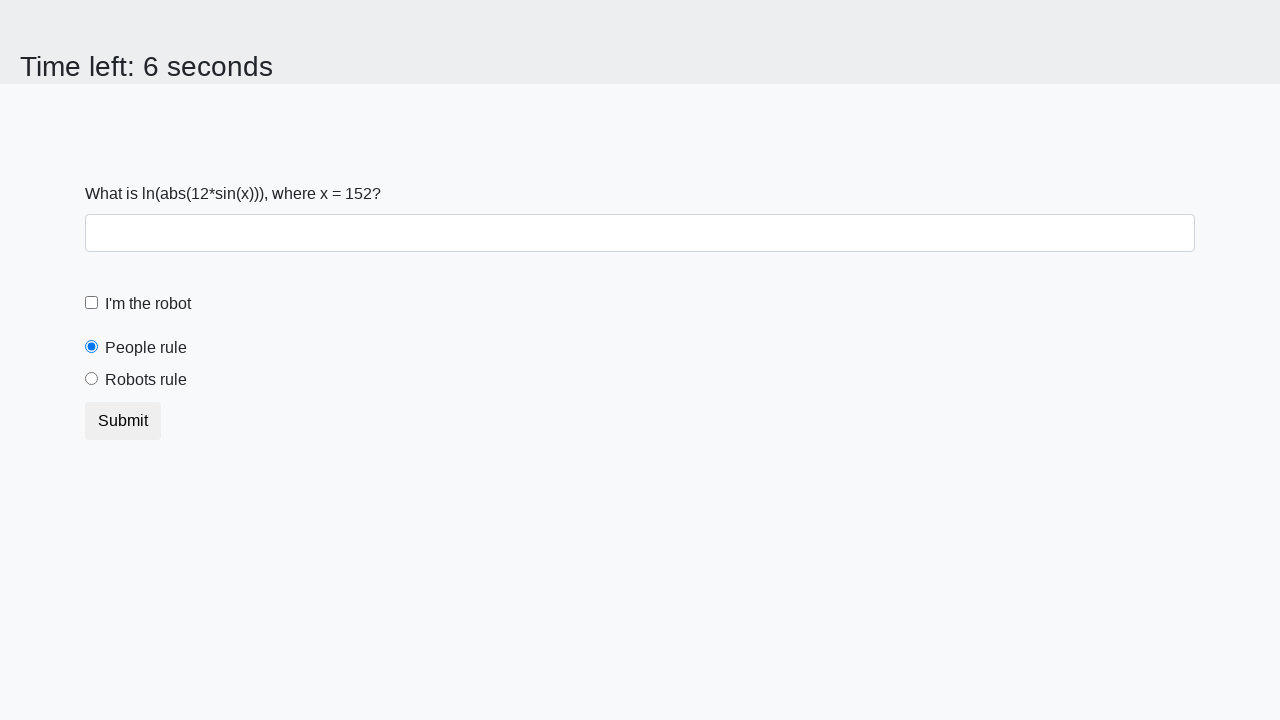

Filled answer field with calculated value: 2.4159000536520754 on #answer
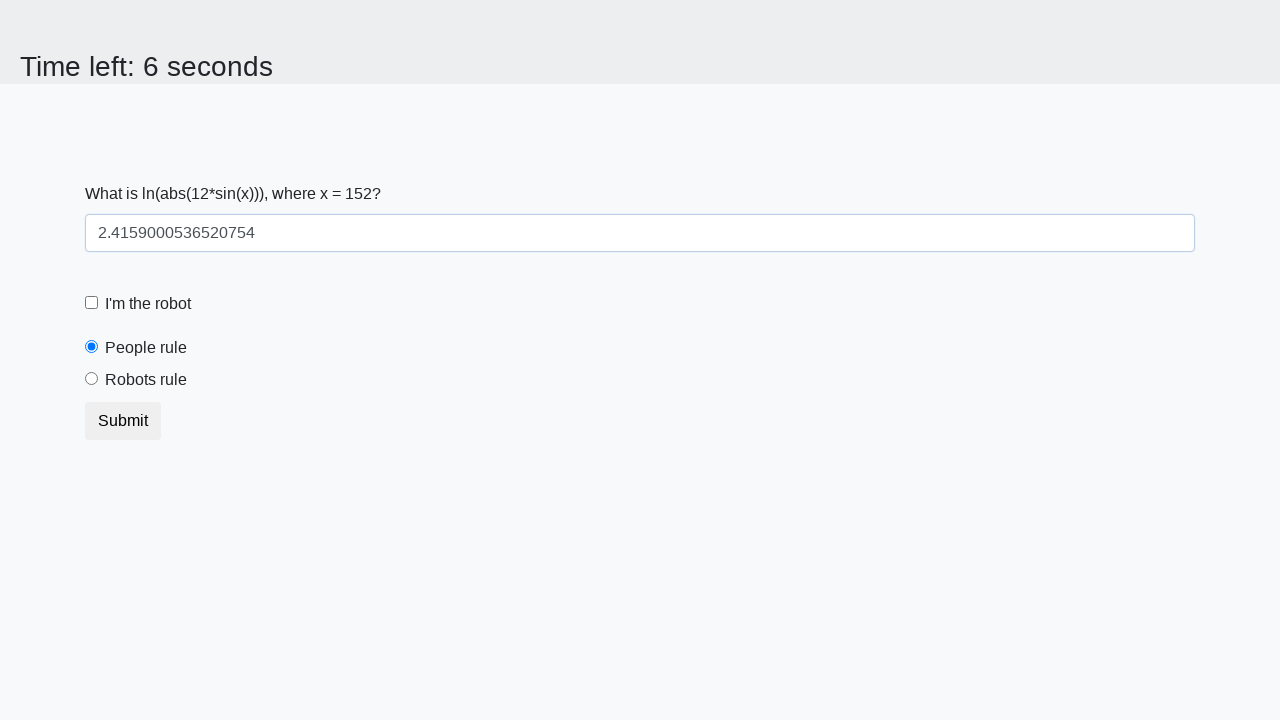

Clicked the robot checkbox at (148, 304) on [for="robotCheckbox"]
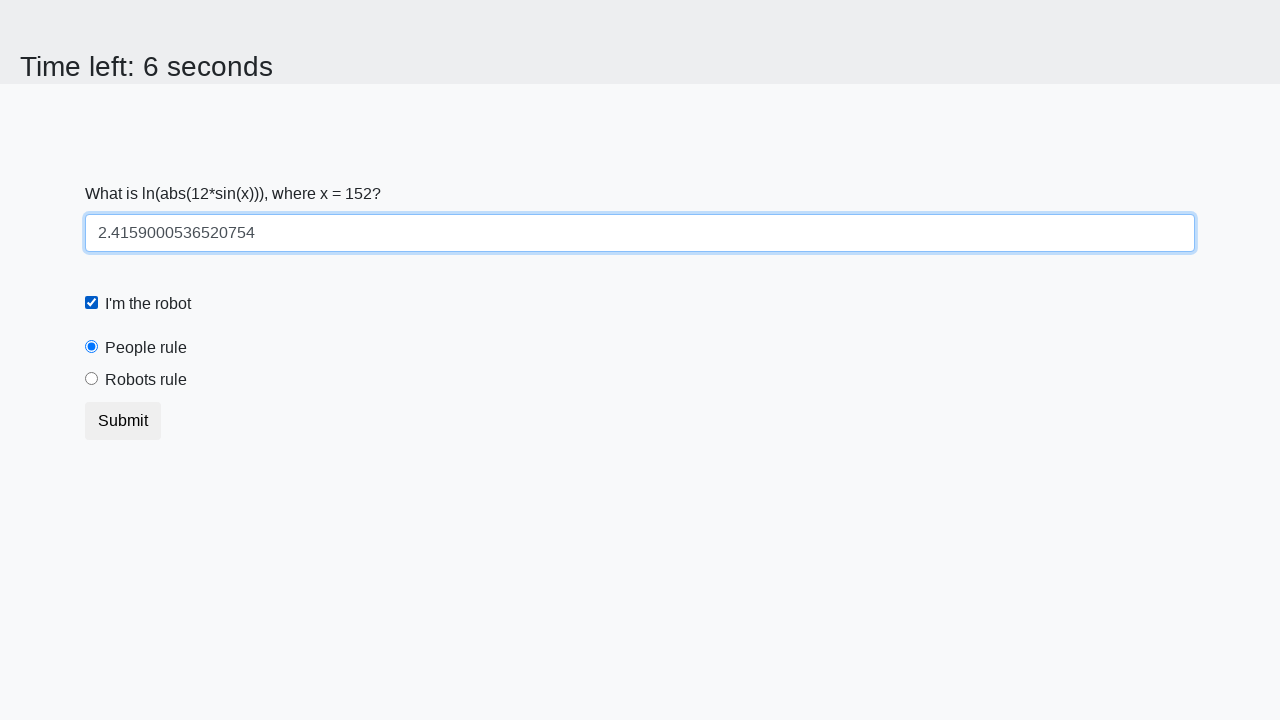

Selected the robots rule radio button at (92, 379) on #robotsRule
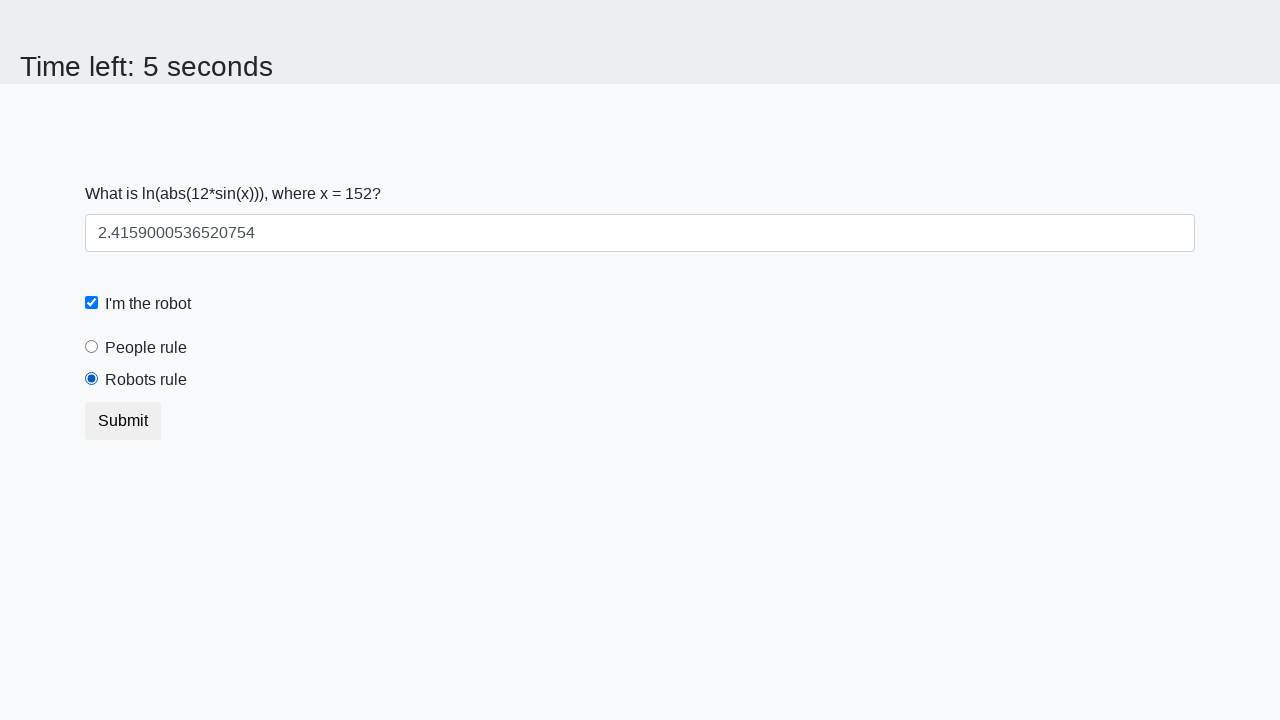

Clicked the submit button at (123, 421) on button.btn
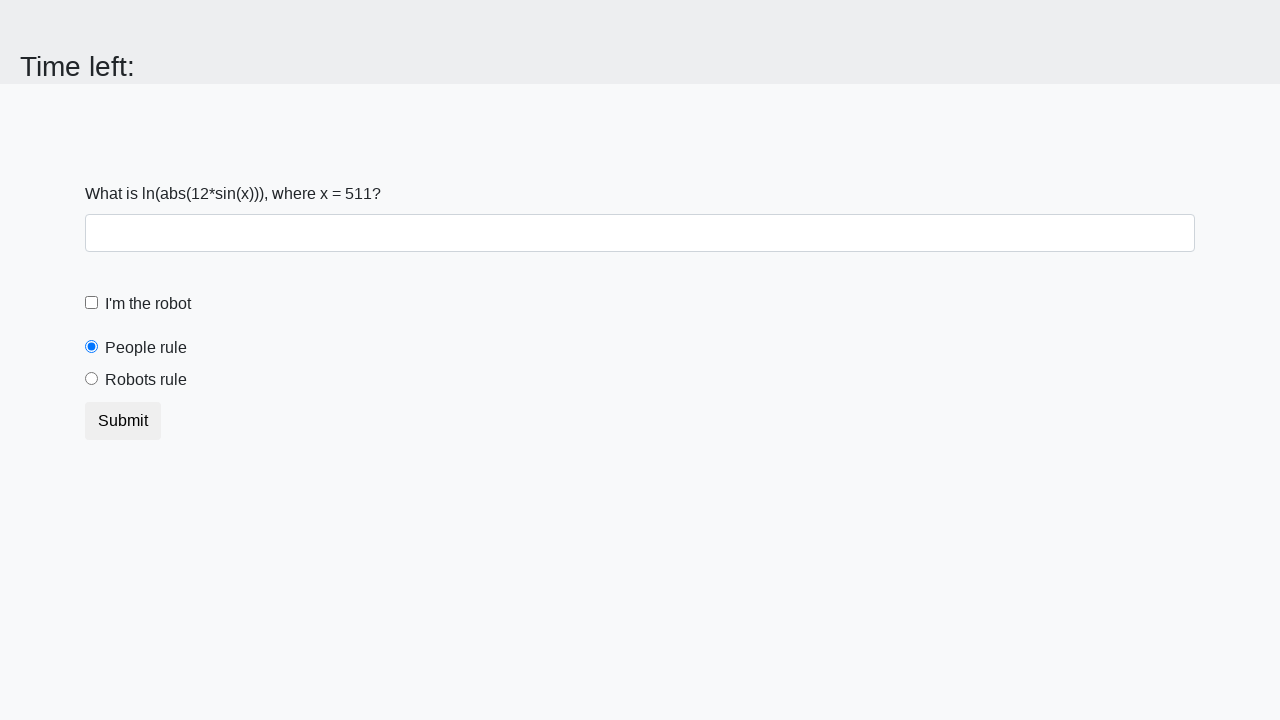

Waited 1 second for form submission to complete
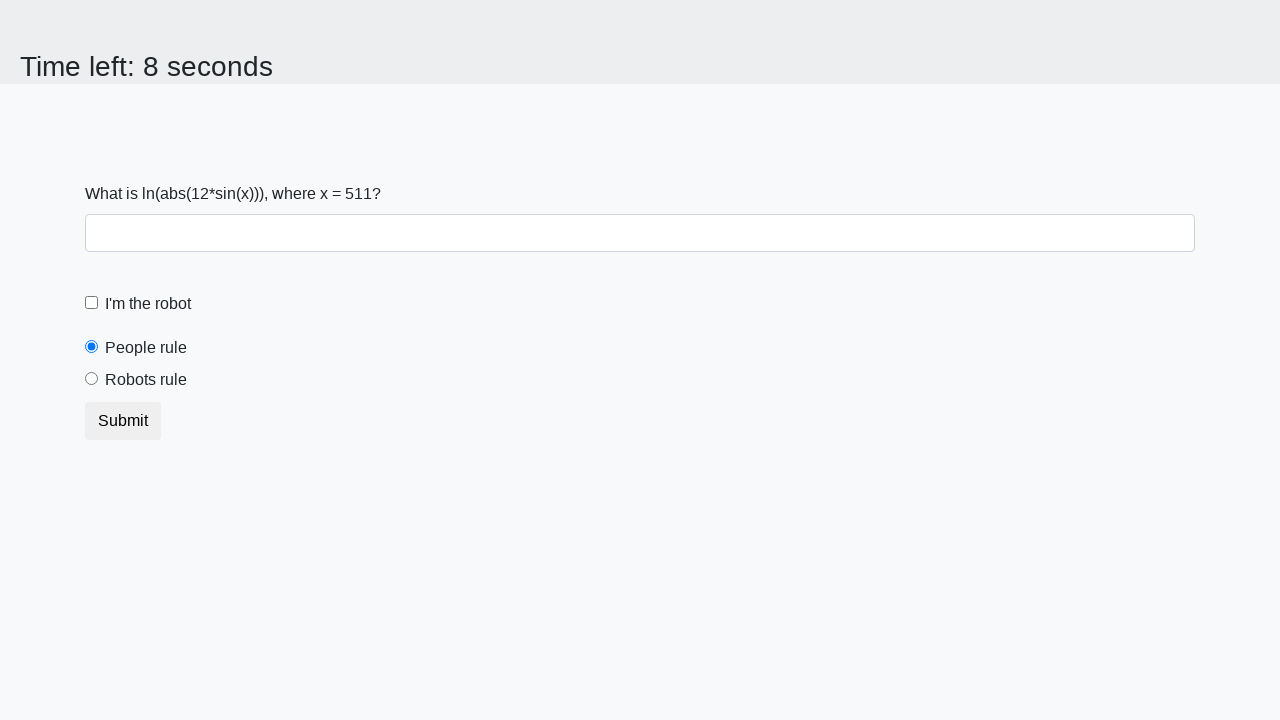

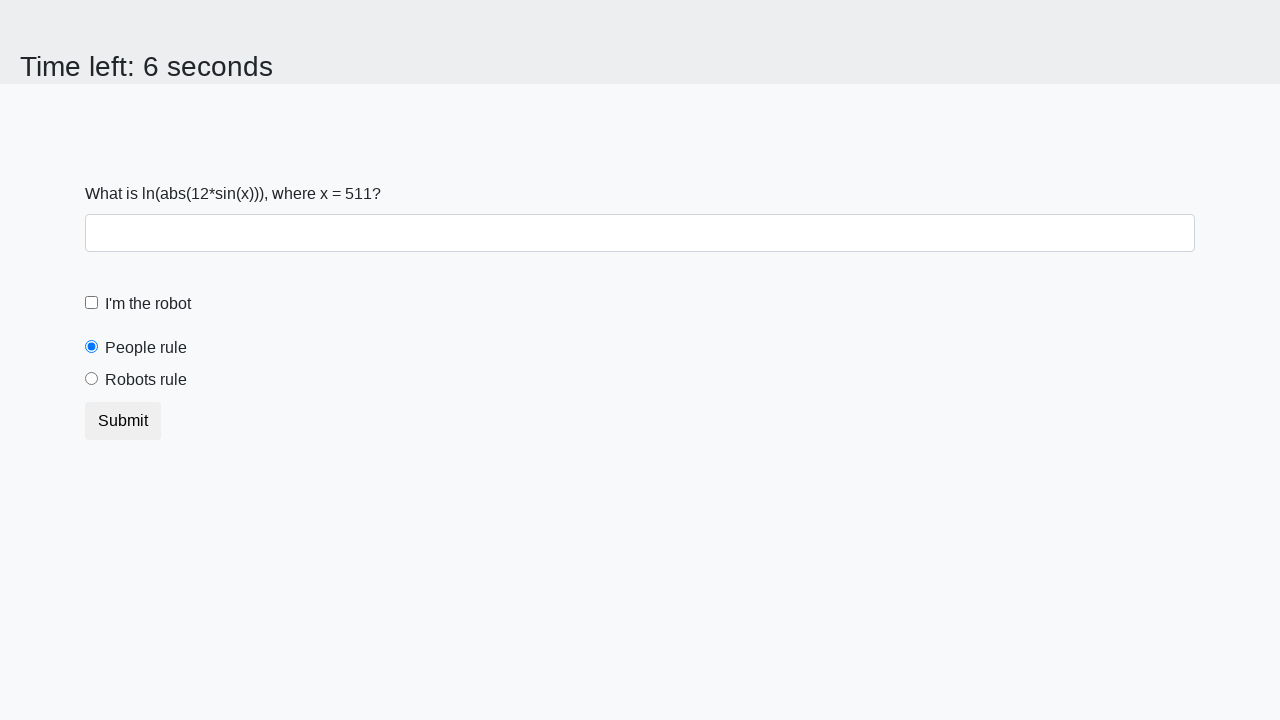